Navigates to the Automation Exercise website and clicks on the Test Cases link to validate the page title and URL

Starting URL: https://automationexercise.com/

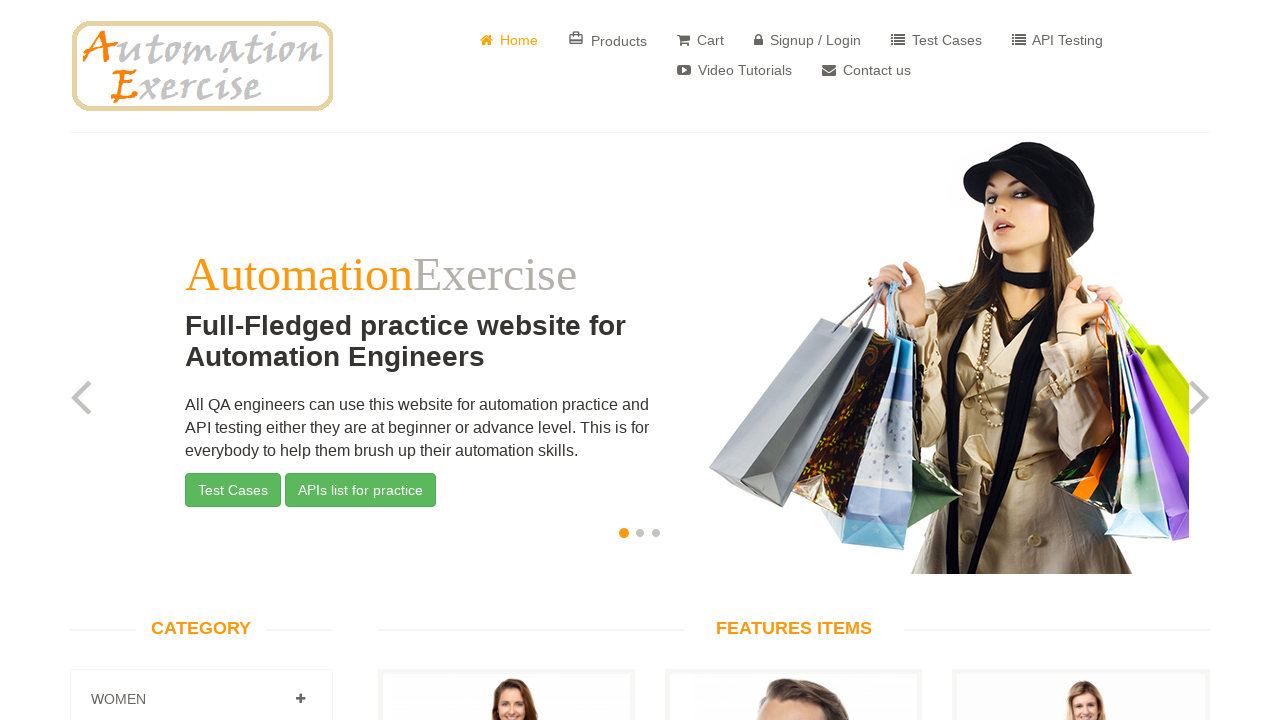

Clicked on the Test Cases link in navigation at (936, 40) on xpath=(//ul//li//a)[5]
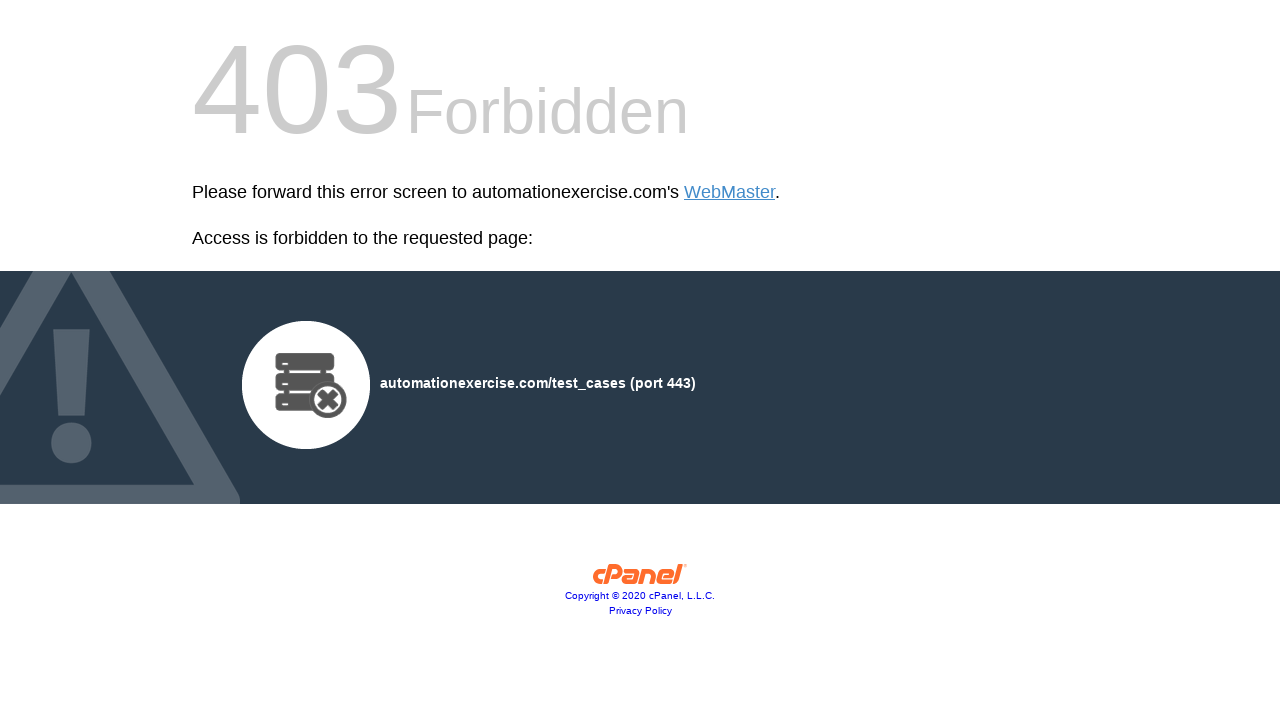

Waited for page to load completely (networkidle state)
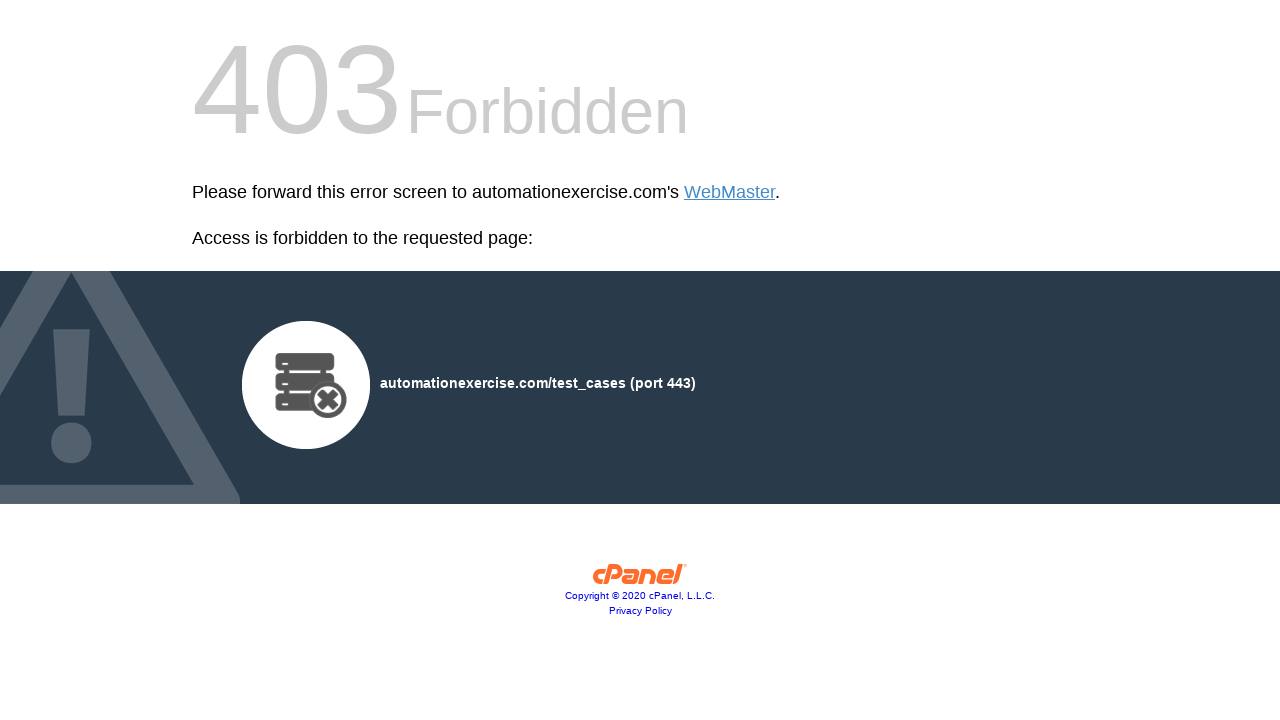

Verified navigation to Test Cases page URL
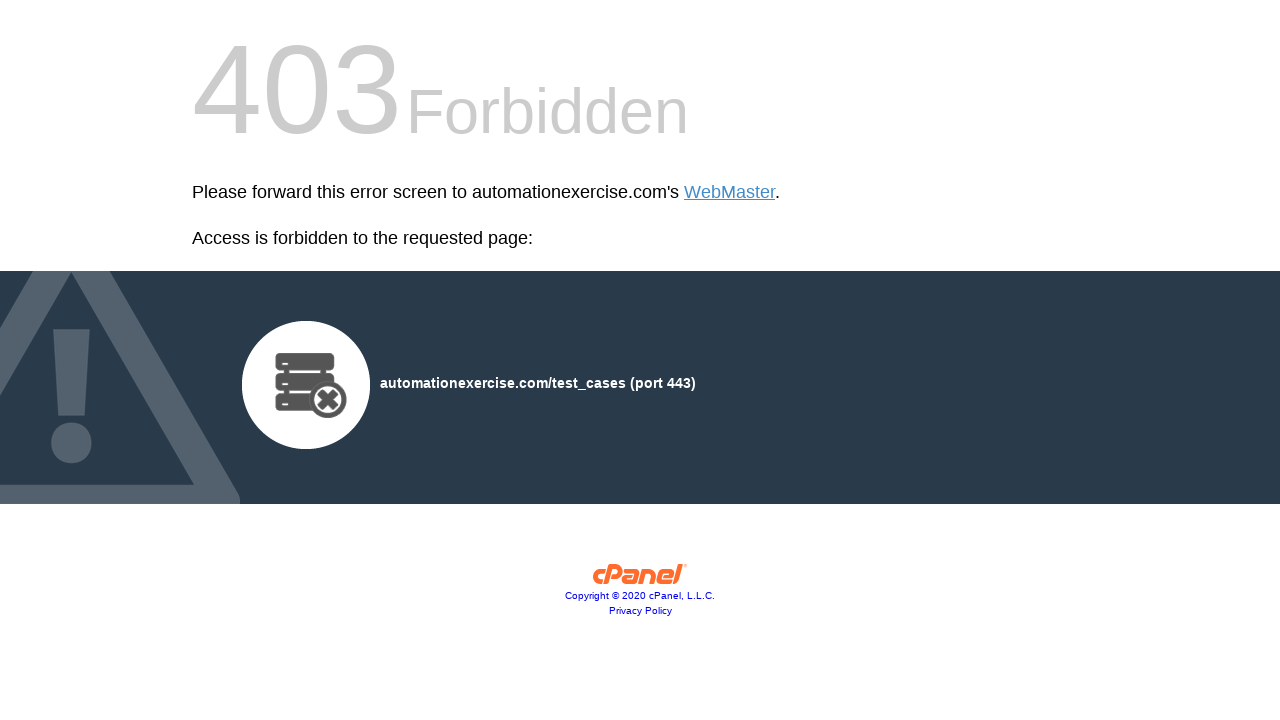

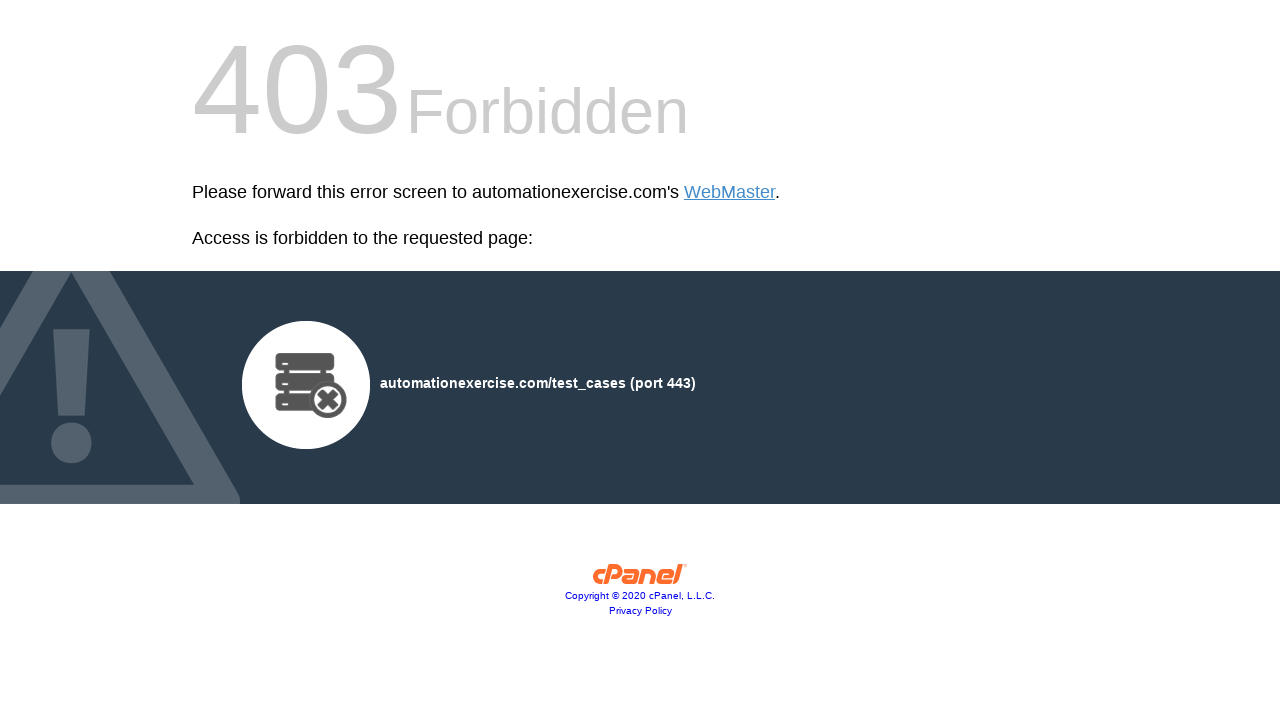